Navigates to the WiseQuarter website and waits before closing

Starting URL: https://www.wisequarter.com

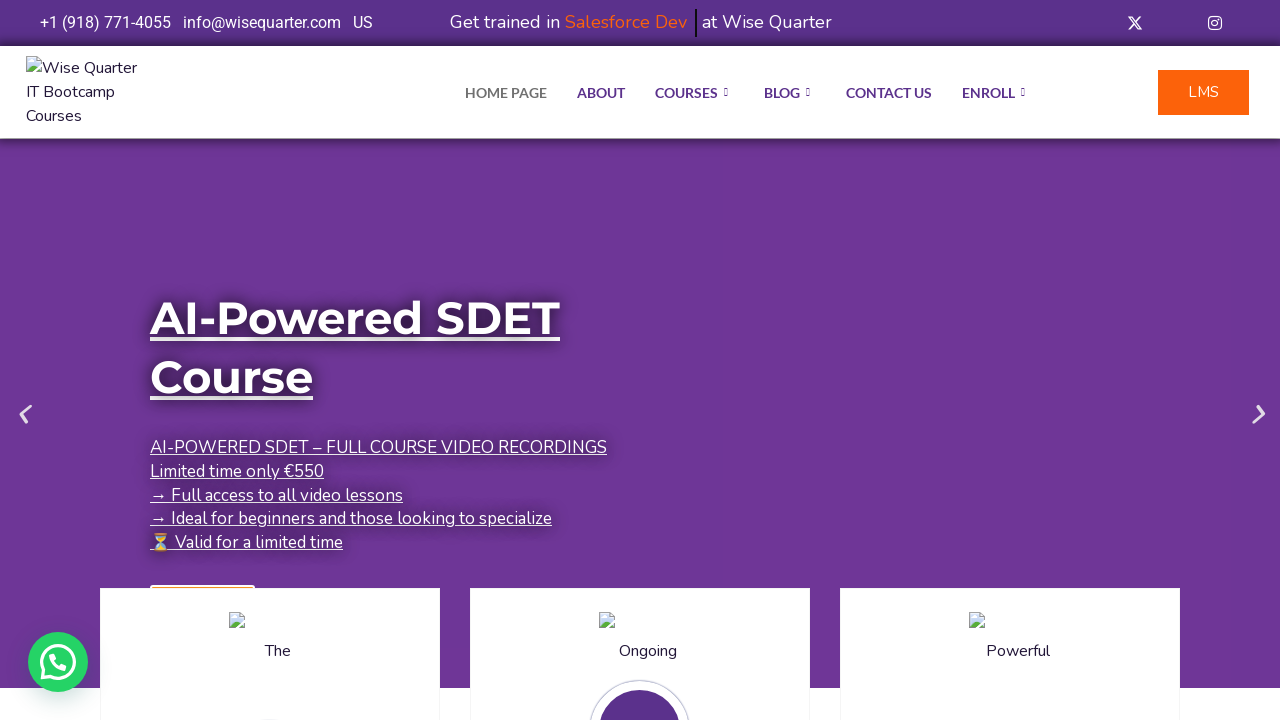

Waited for WiseQuarter website to fully load (networkidle state)
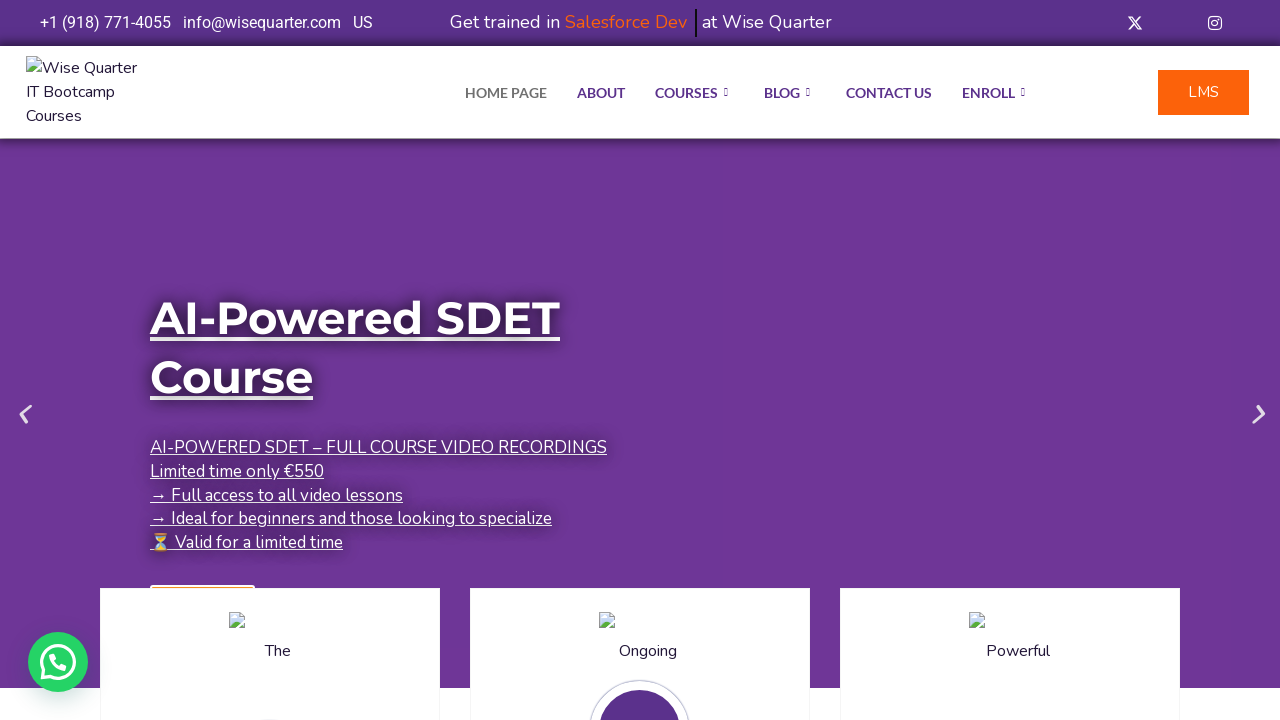

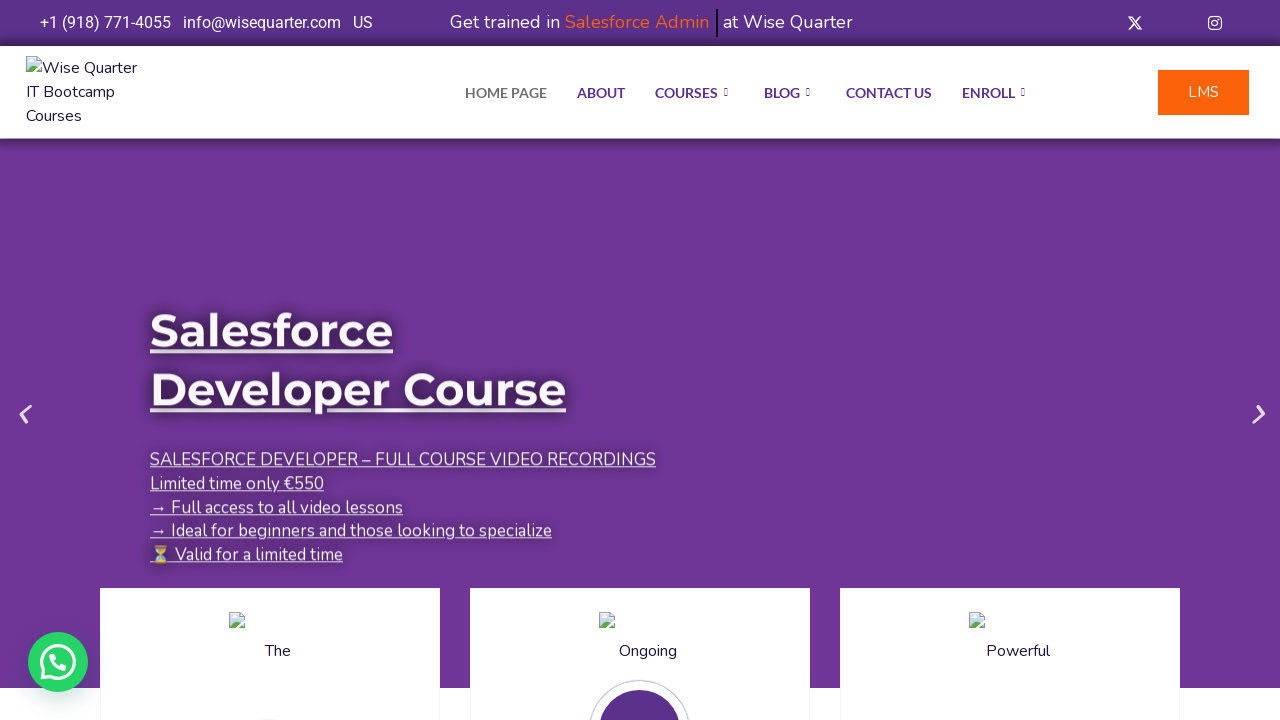